Tests date picker functionality by selecting a specific date from a calendar widget on the automation practice form

Starting URL: https://demoqa.com/automation-practice-form

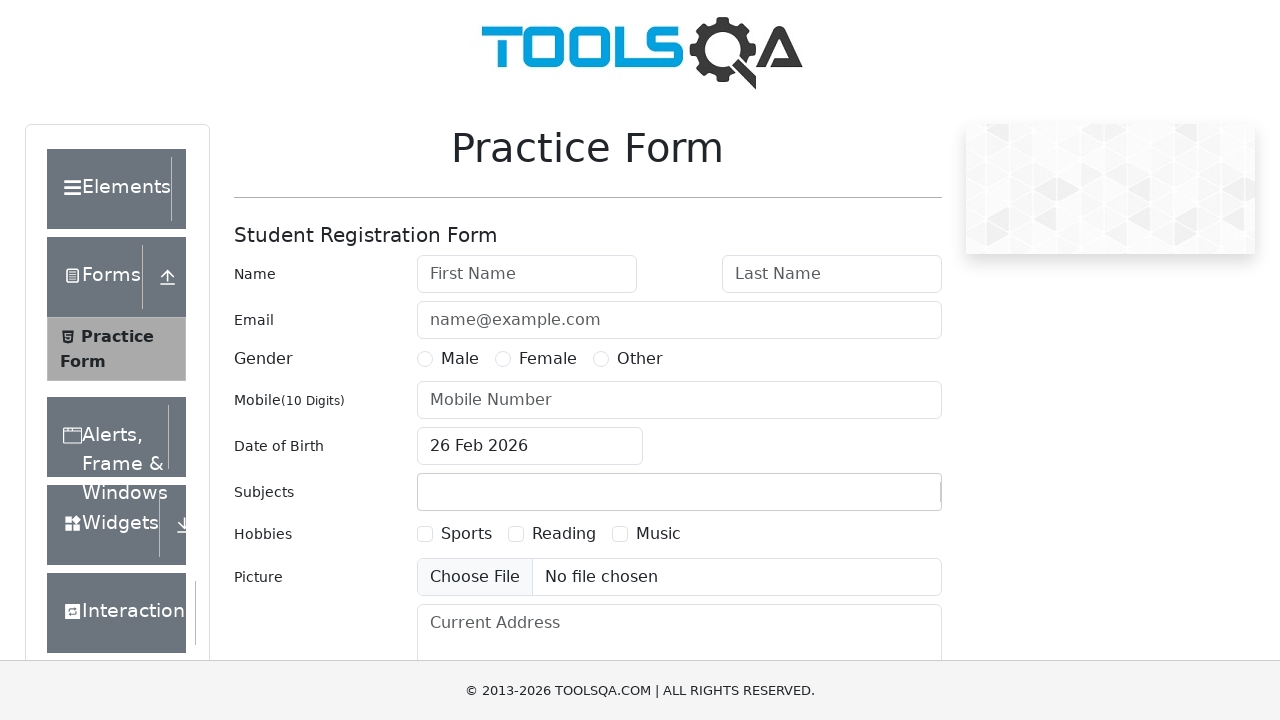

Clicked date of birth input to open calendar widget at (530, 446) on #dateOfBirthInput
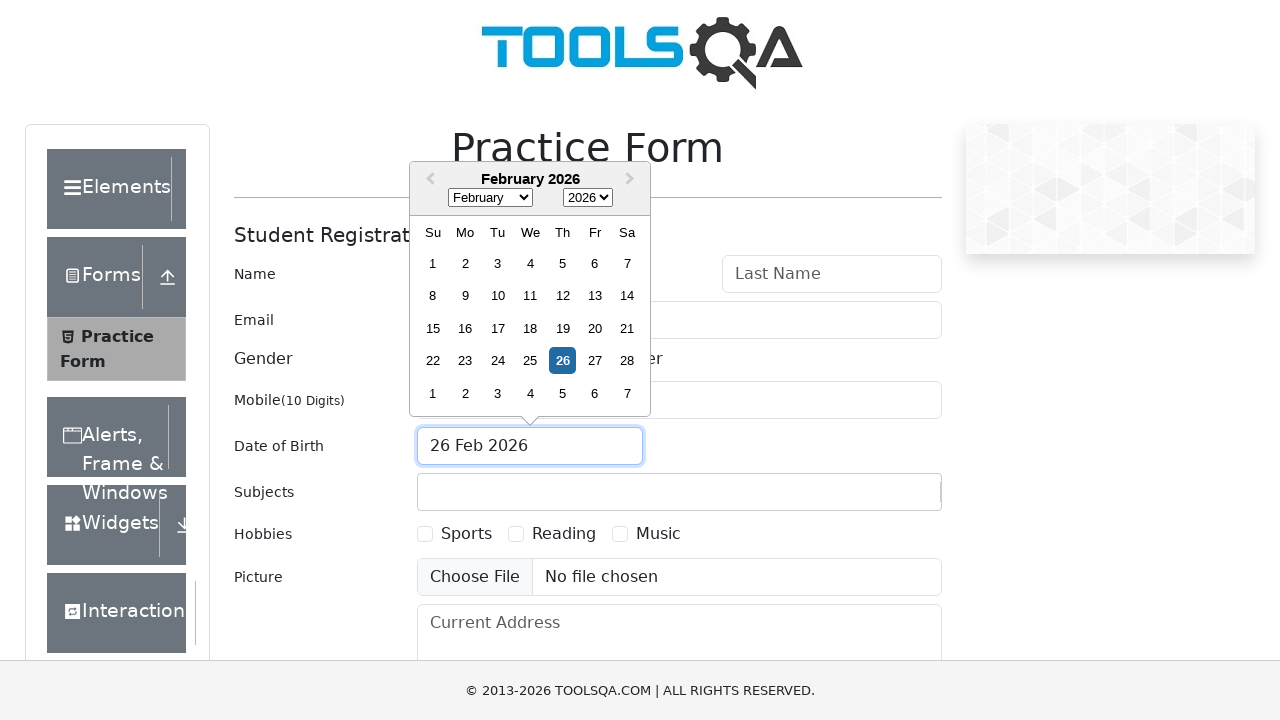

Selected January from month dropdown on select.react-datepicker__month-select
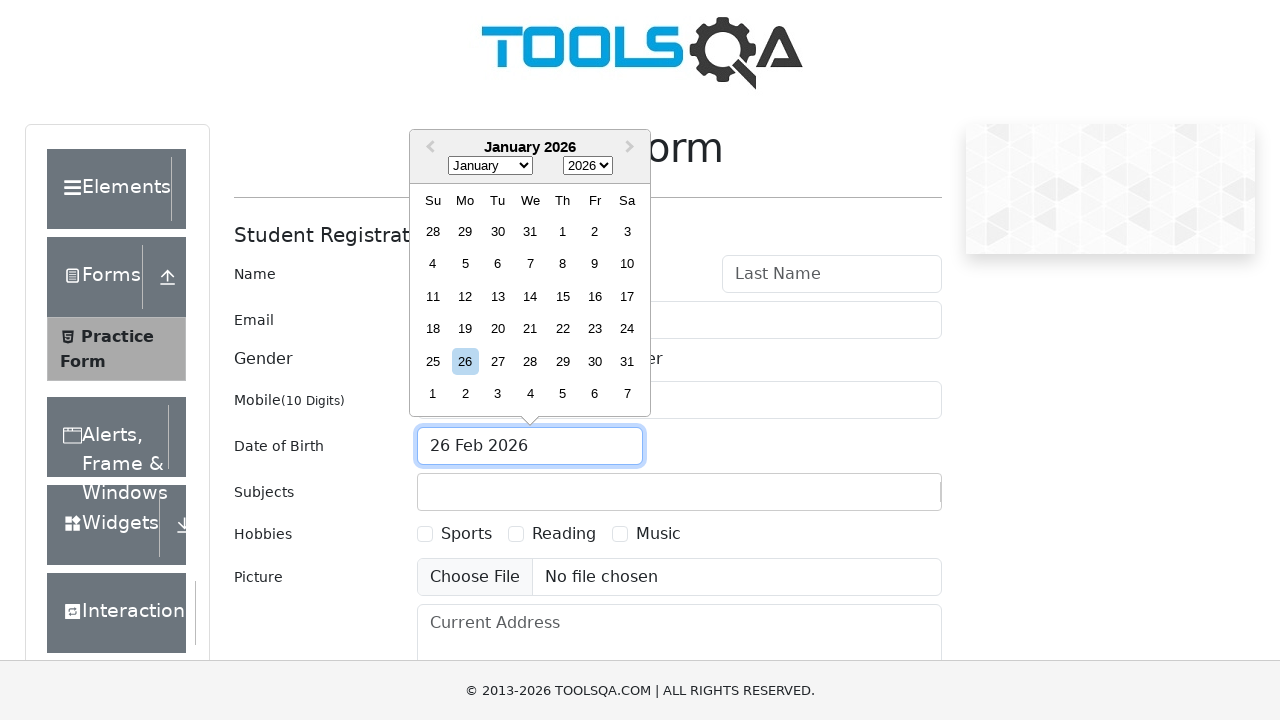

Selected 1992 from year dropdown on select.react-datepicker__year-select
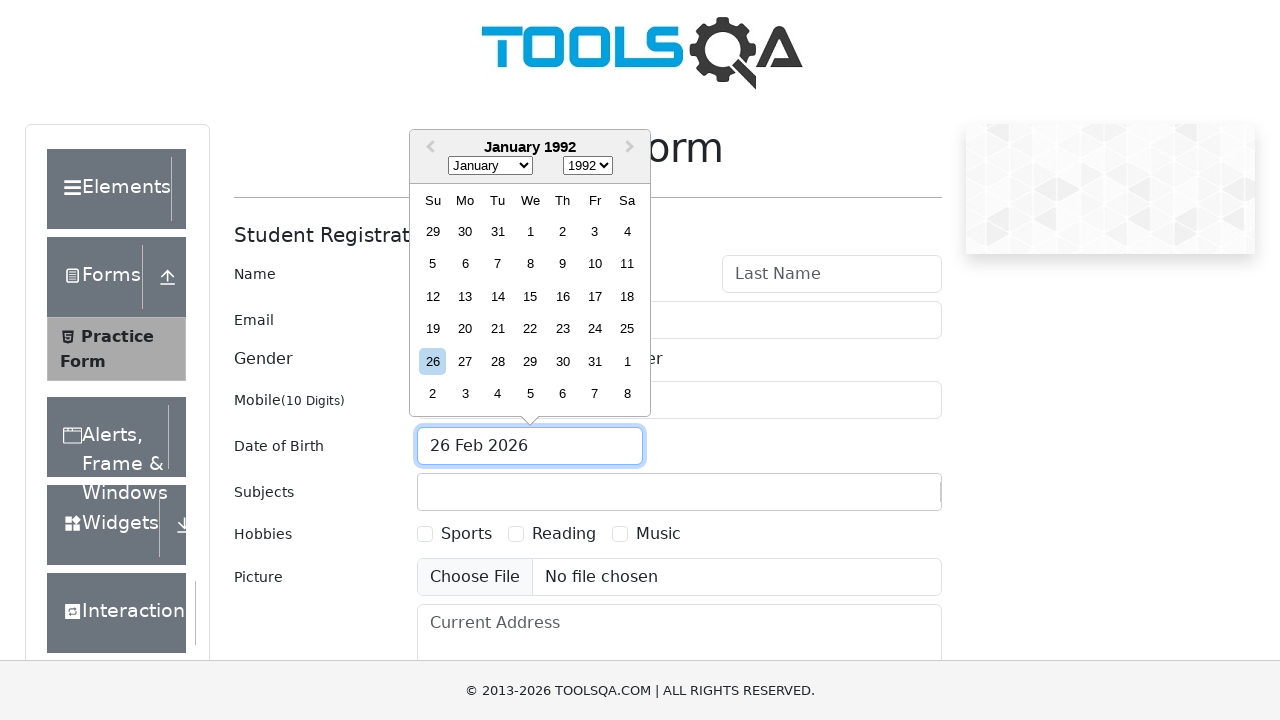

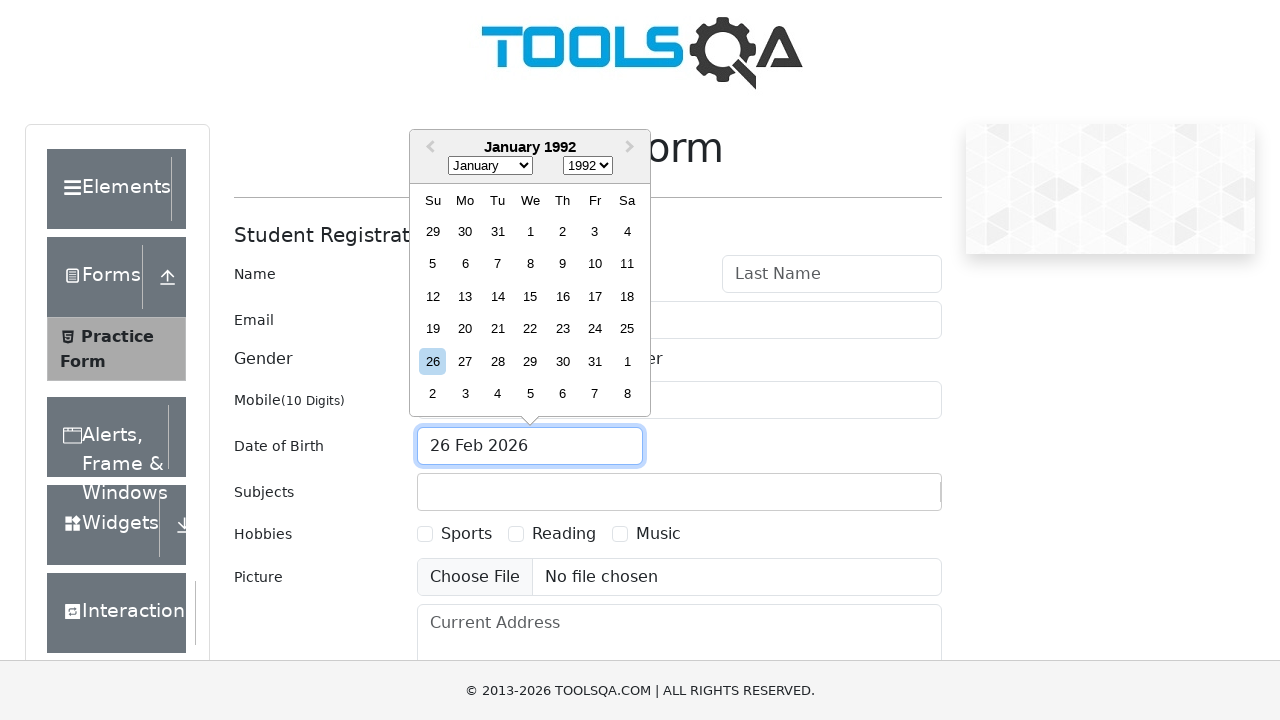